Tests table sorting functionality by clicking each column header and verifying that the column data is sorted correctly

Starting URL: https://the-internet.herokuapp.com/tables

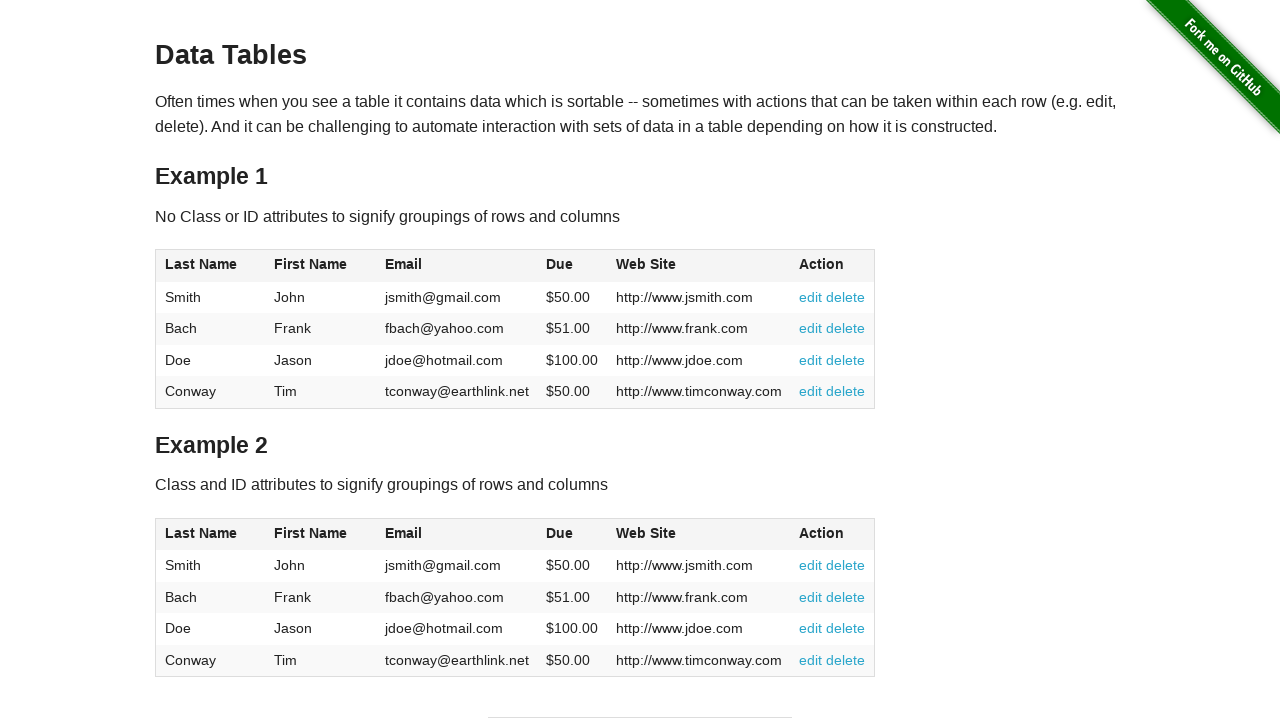

Clicked column 1 header to sort at (210, 266) on //table[@id='table1']/thead/tr/th[1]
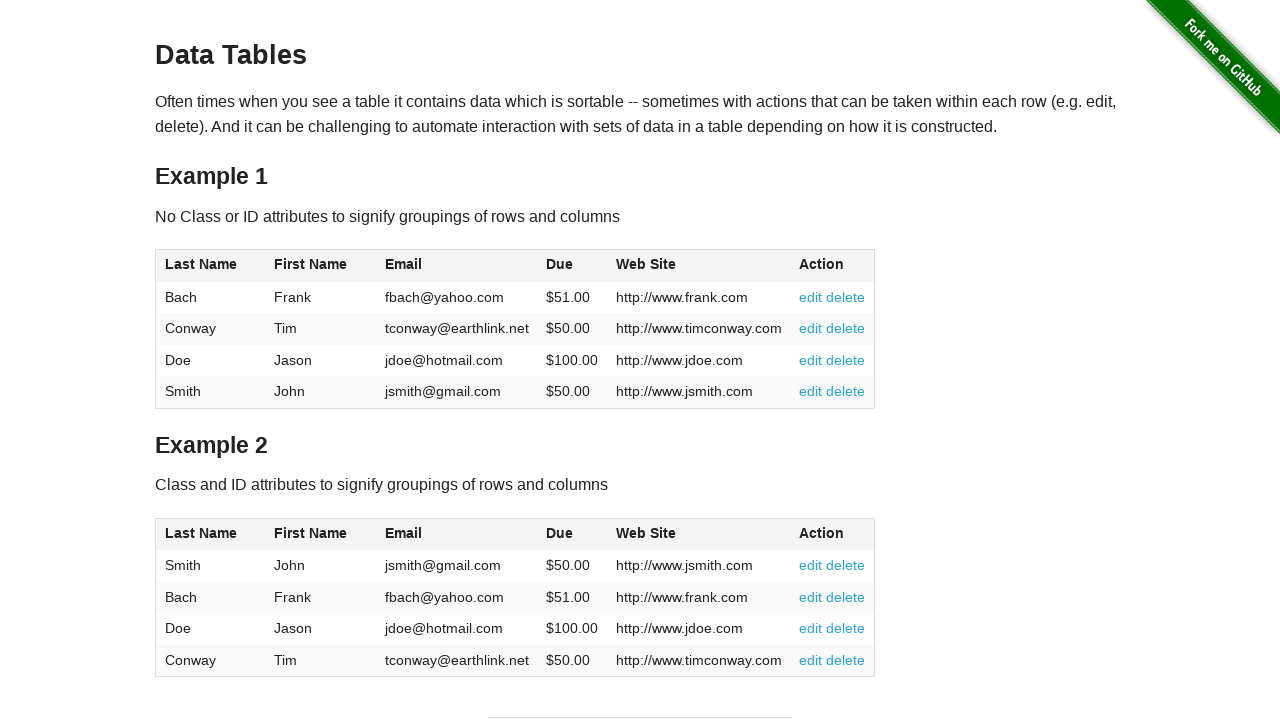

Waited for table to update after sorting column 1
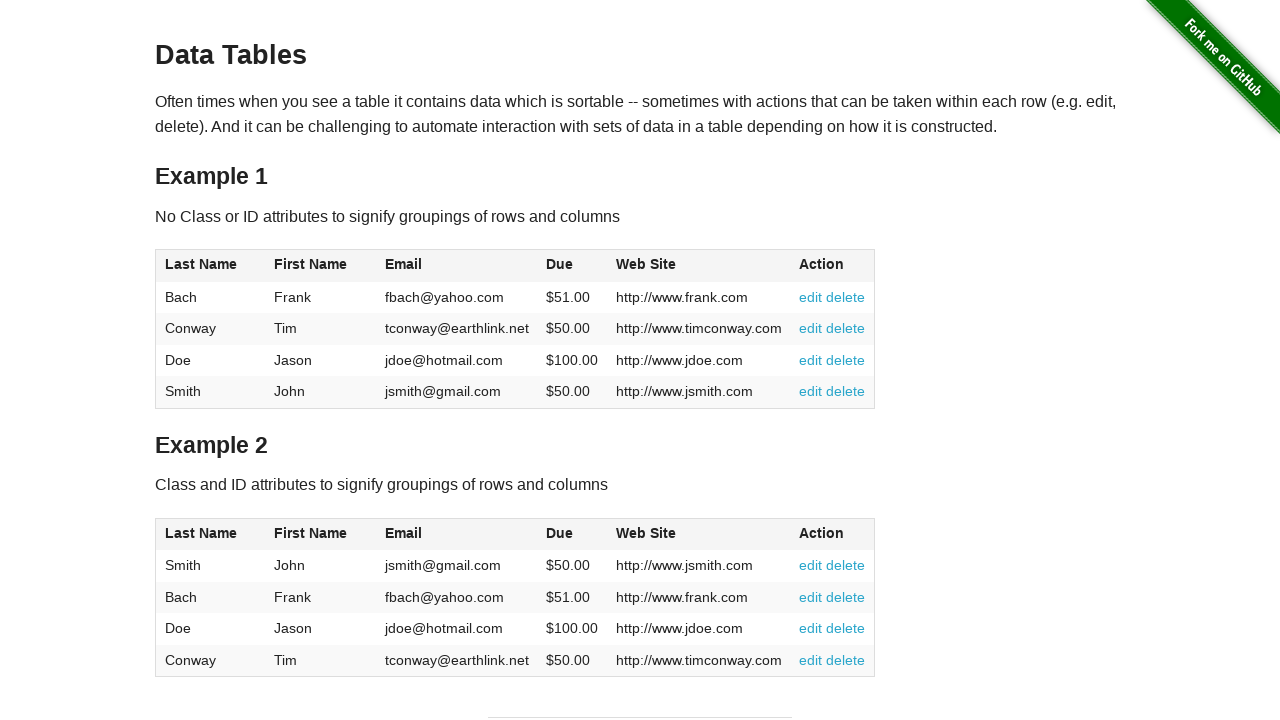

Retrieved all elements from column 1
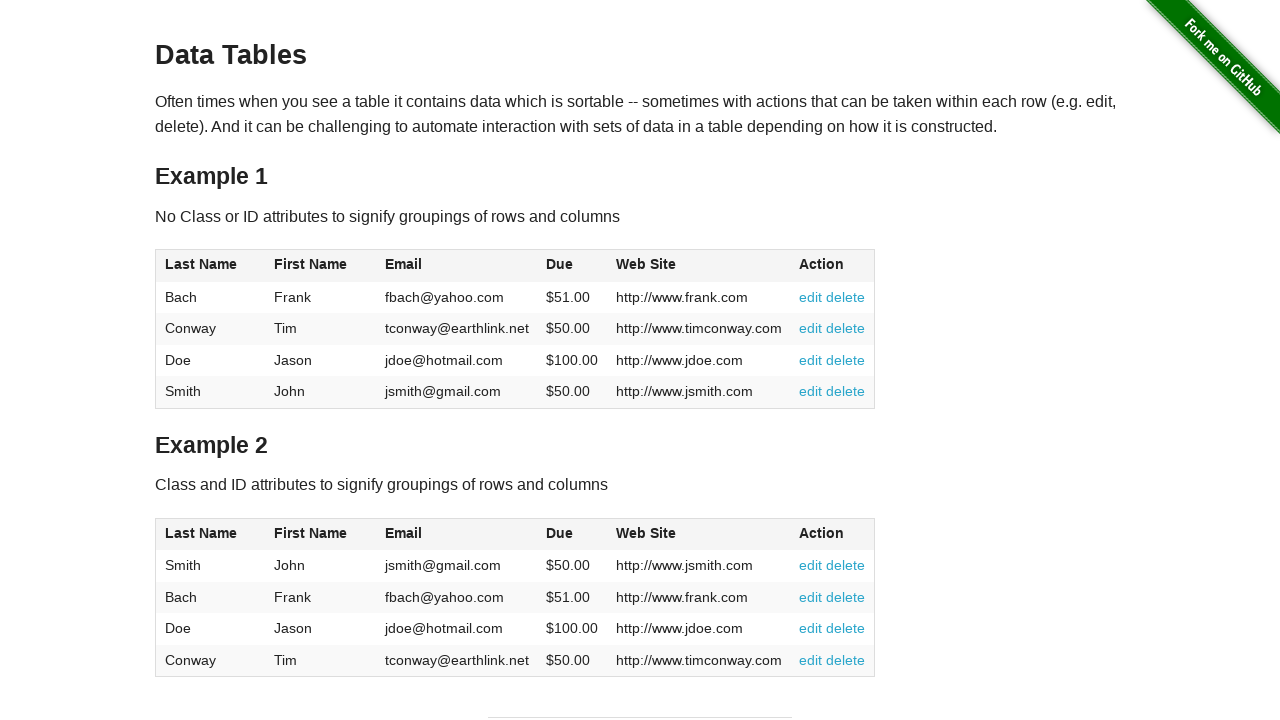

Extracted text values from column 1
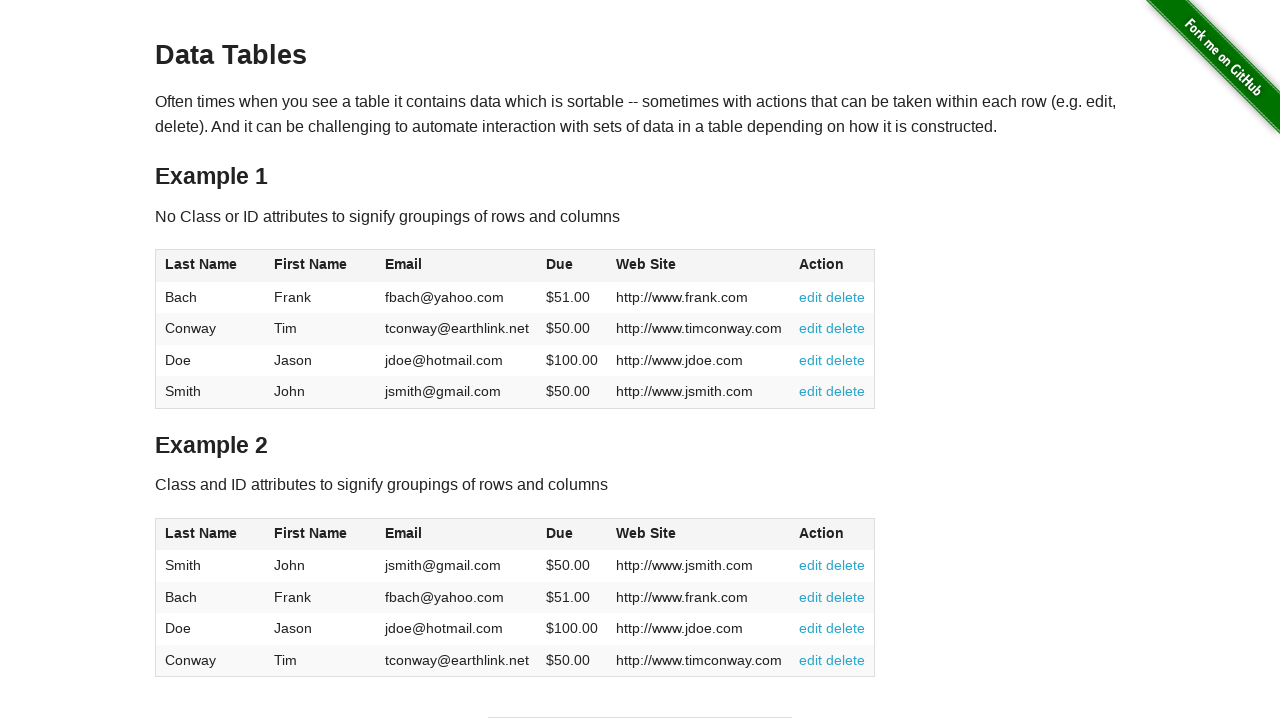

Verified that column 1 is sorted correctly
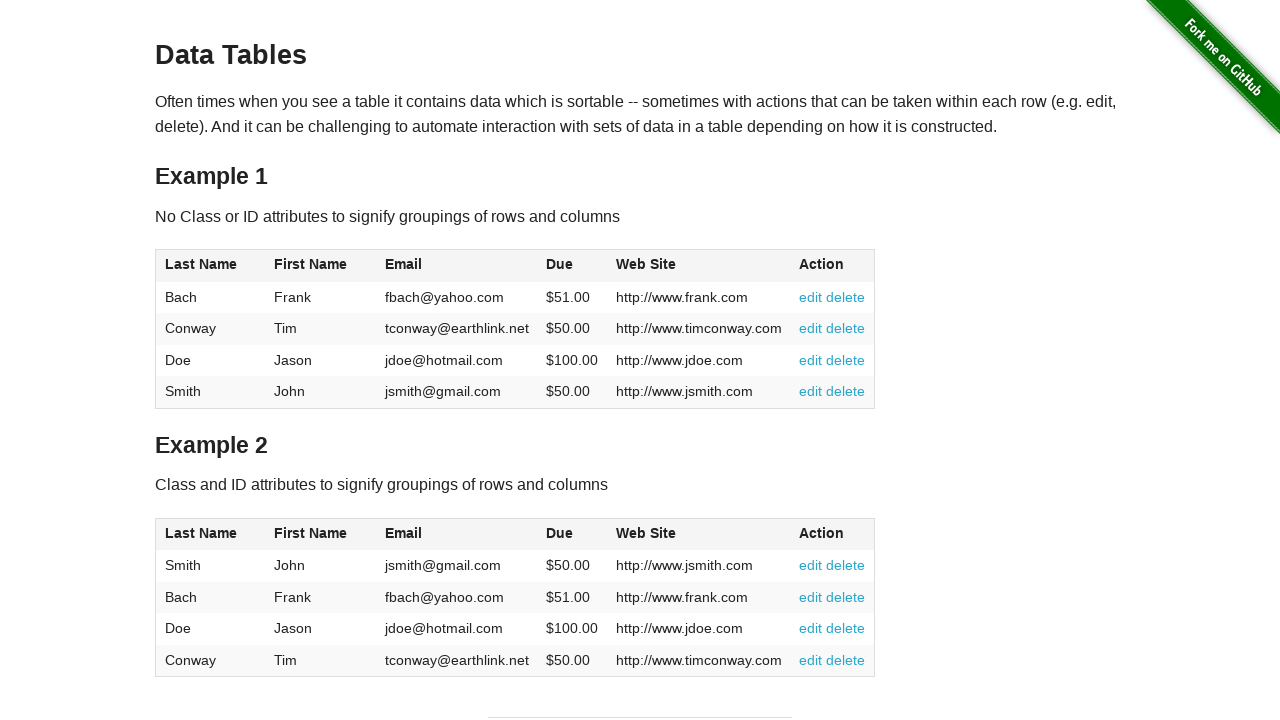

Clicked column 2 header to sort at (321, 266) on //table[@id='table1']/thead/tr/th[2]
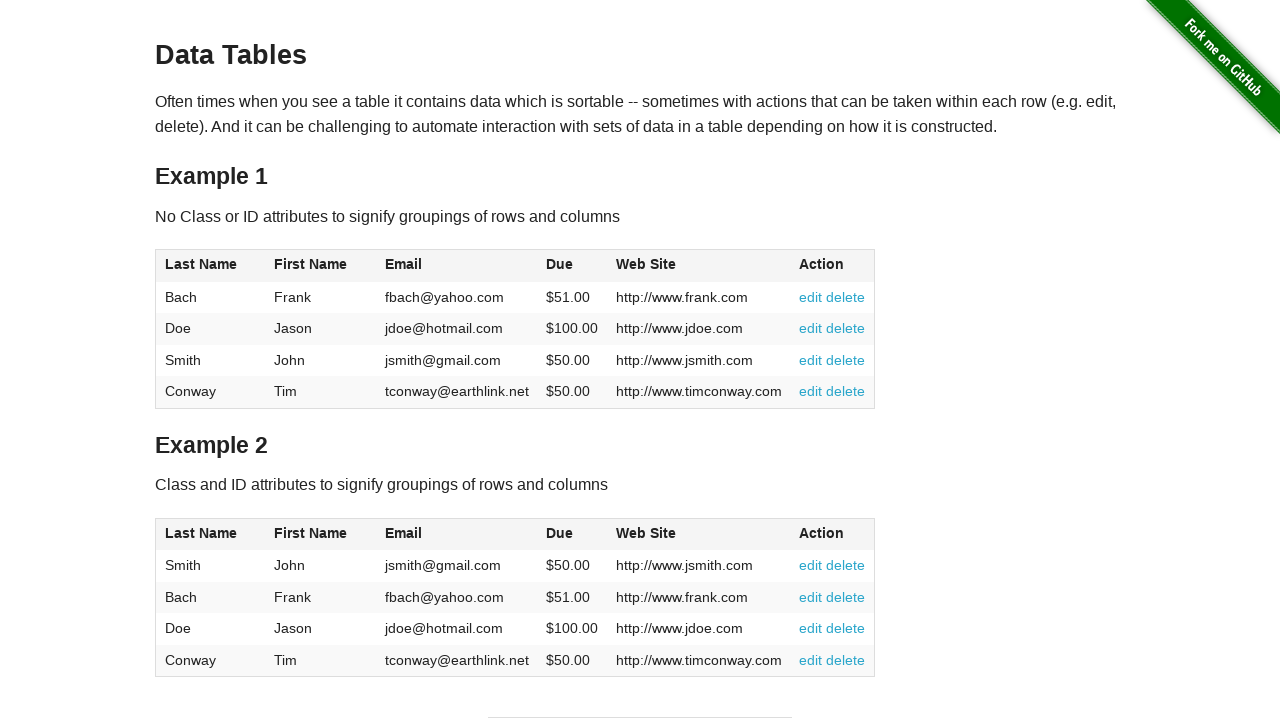

Waited for table to update after sorting column 2
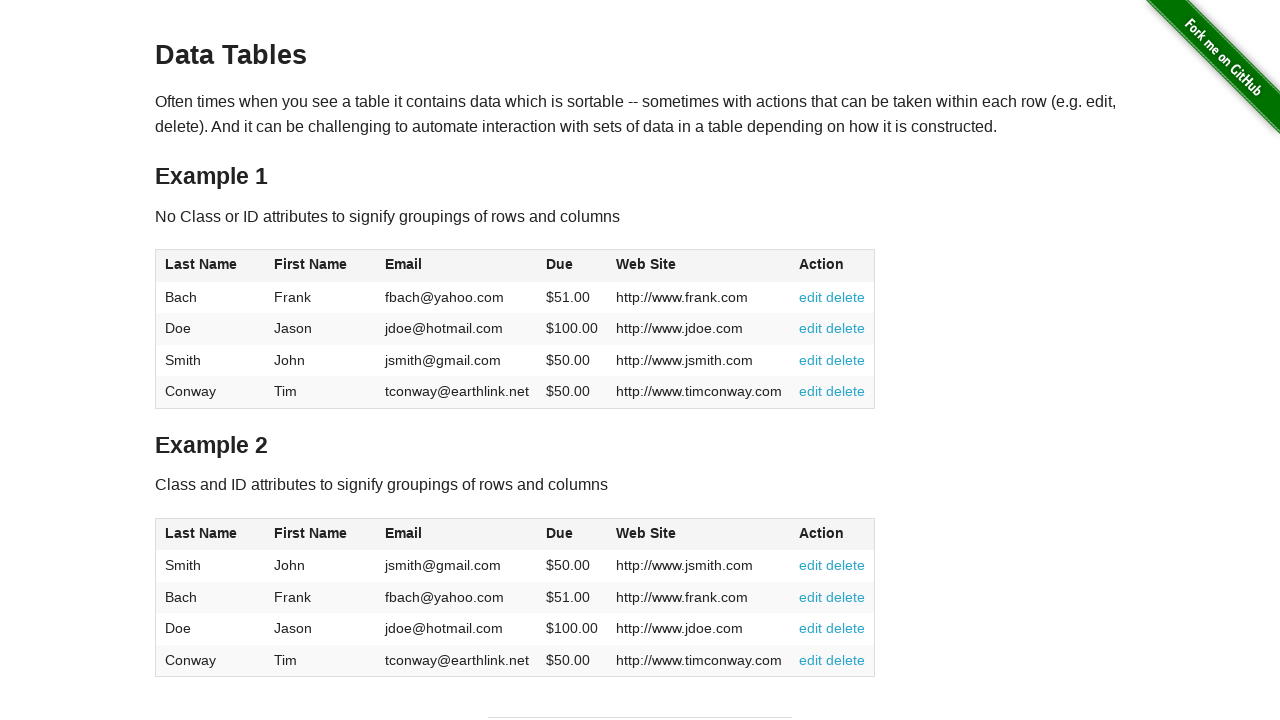

Retrieved all elements from column 2
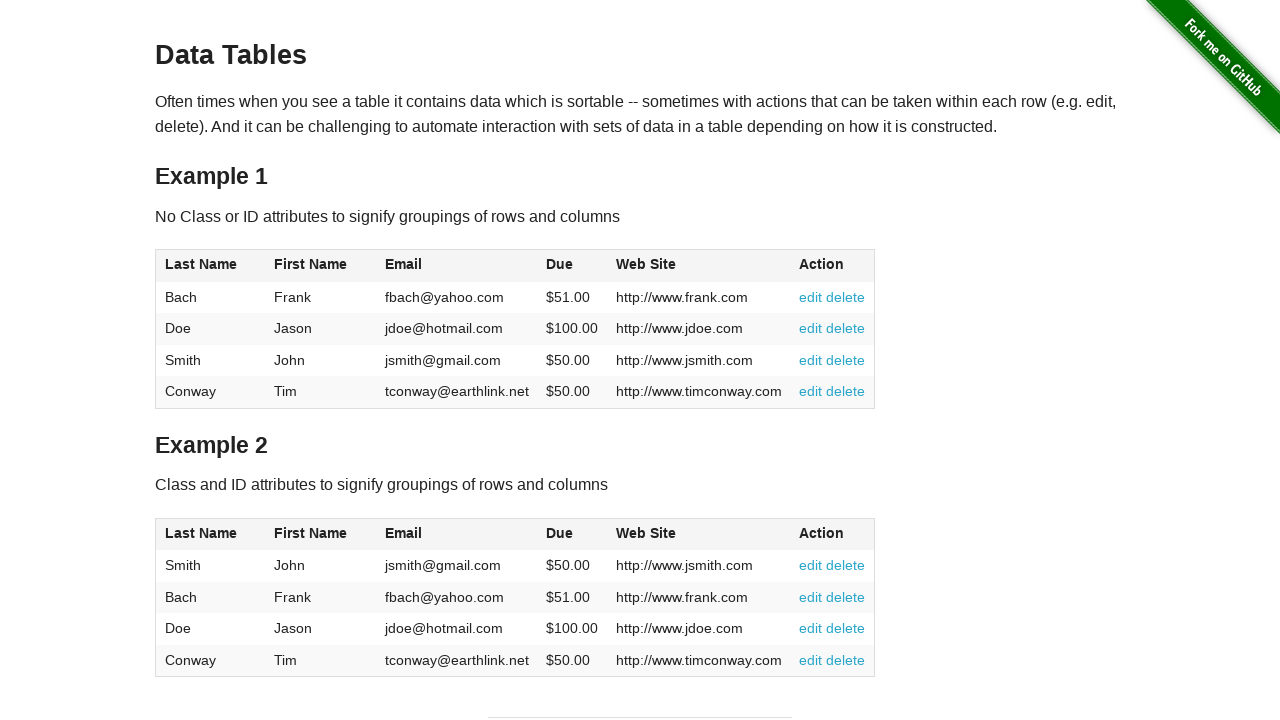

Extracted text values from column 2
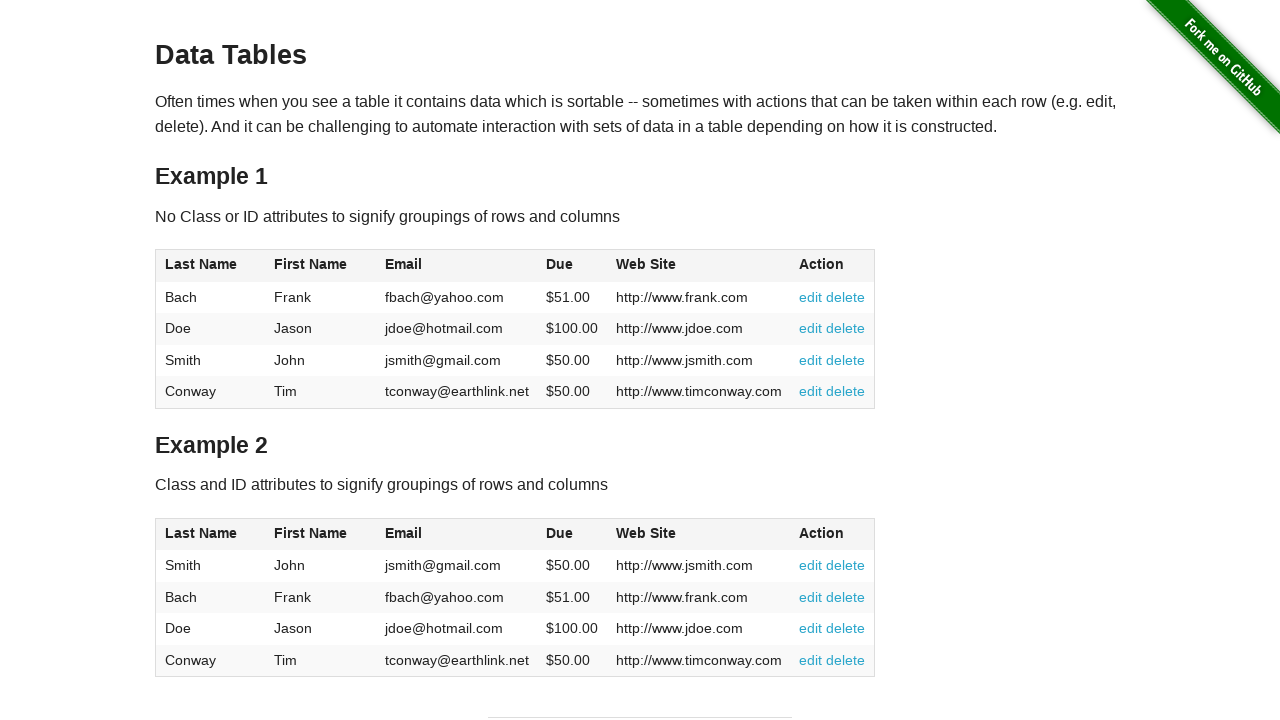

Verified that column 2 is sorted correctly
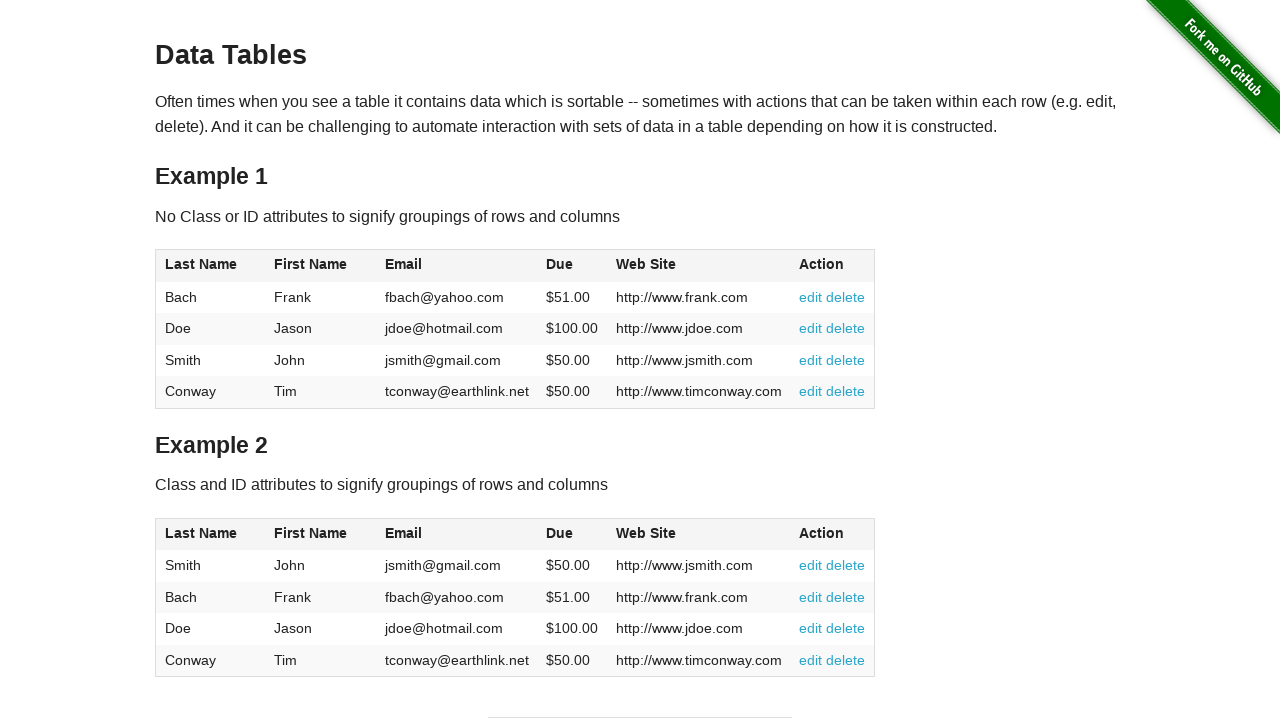

Clicked column 3 header to sort at (457, 266) on //table[@id='table1']/thead/tr/th[3]
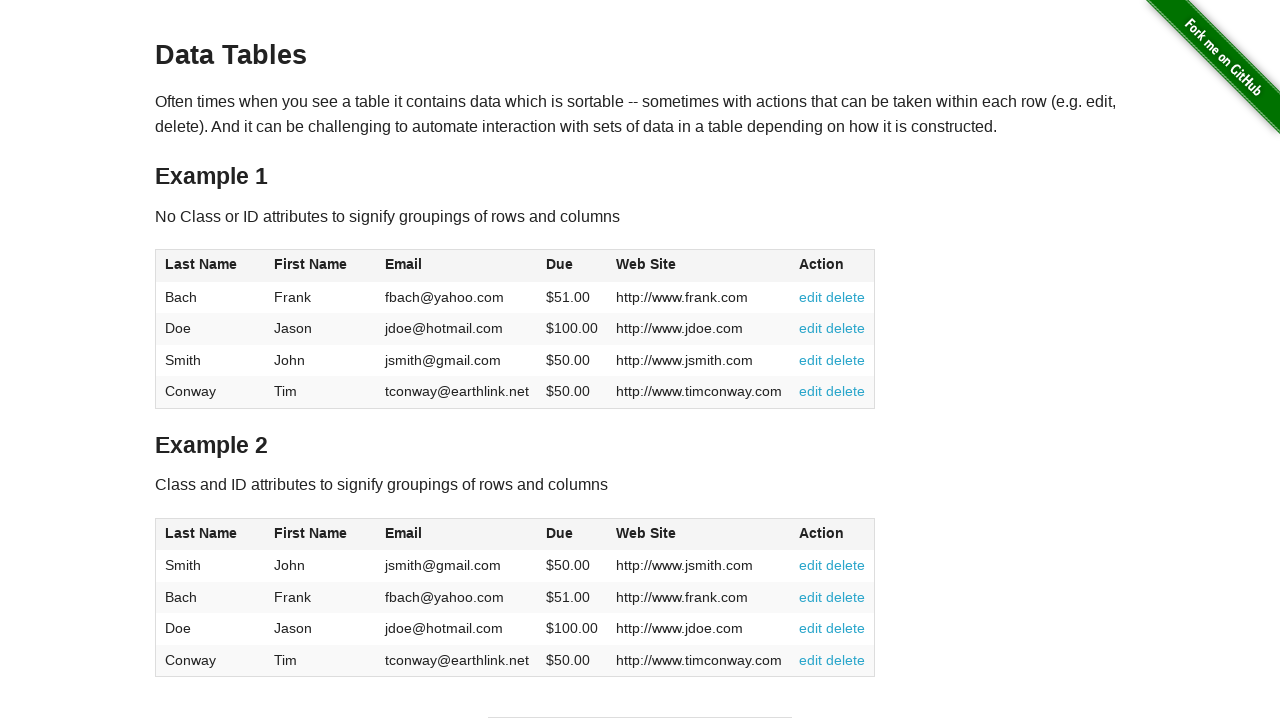

Waited for table to update after sorting column 3
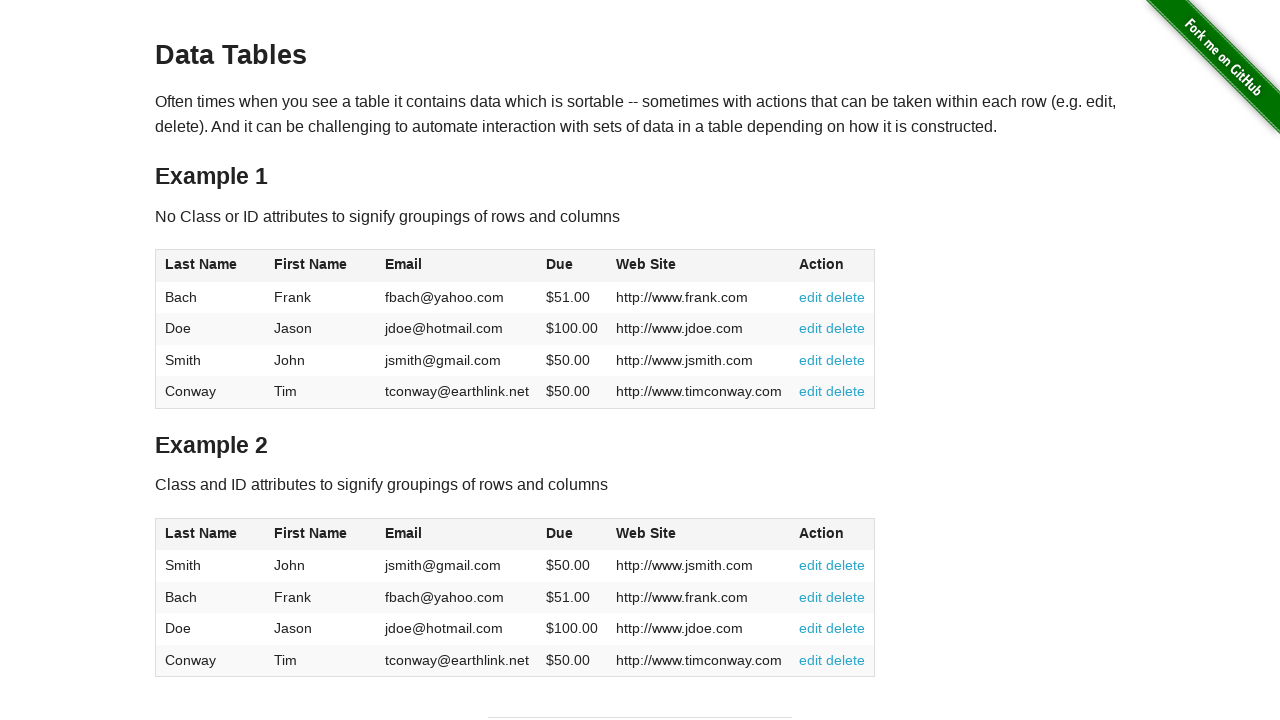

Retrieved all elements from column 3
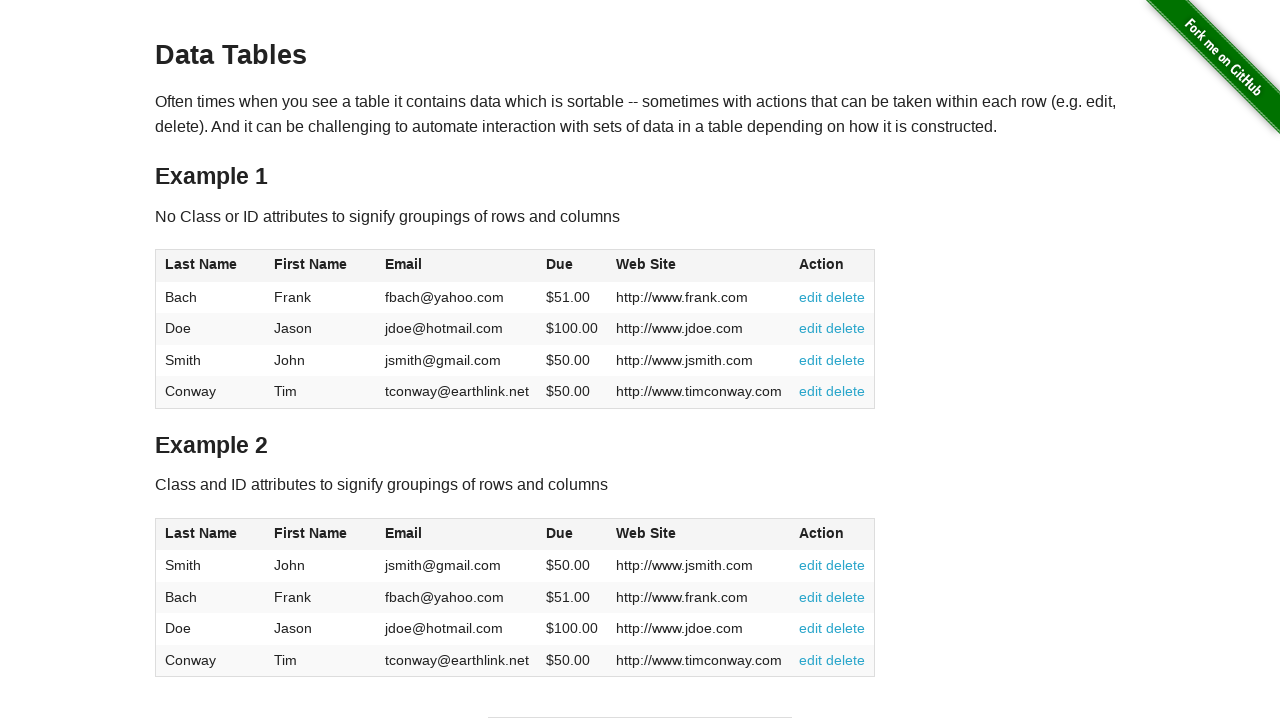

Extracted text values from column 3
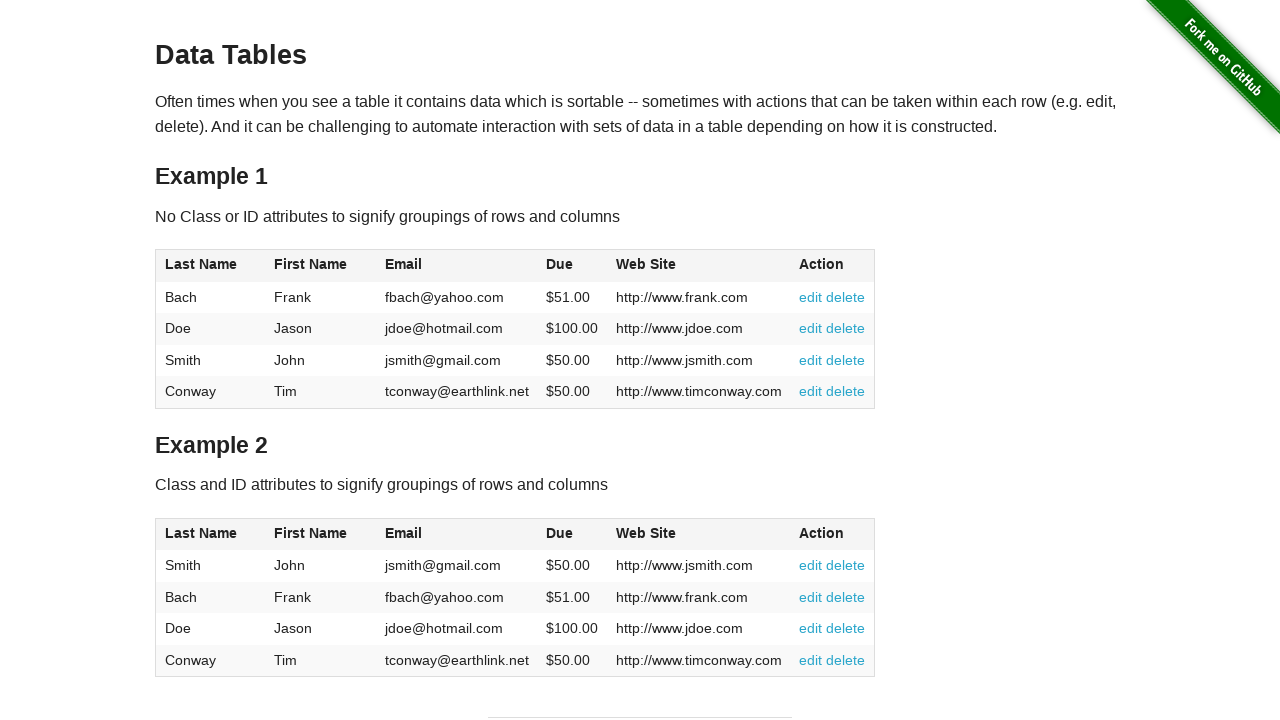

Verified that column 3 is sorted correctly
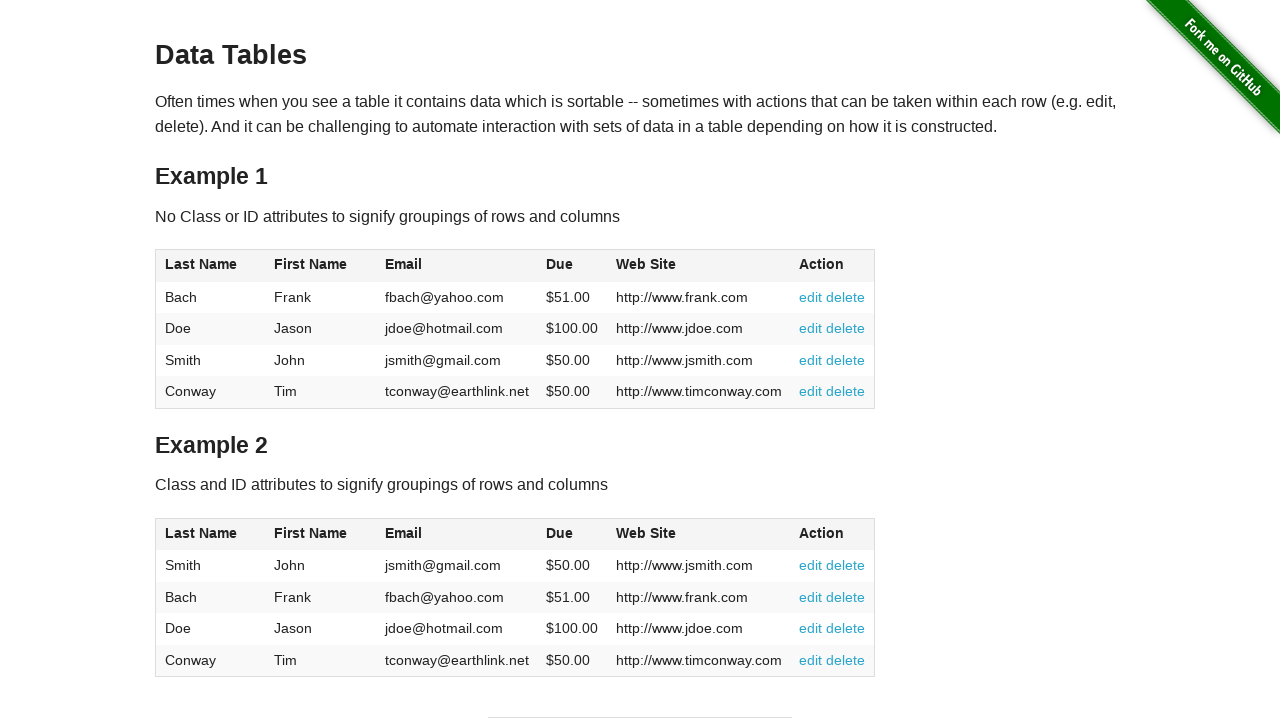

Clicked column 4 header to sort at (572, 266) on //table[@id='table1']/thead/tr/th[4]
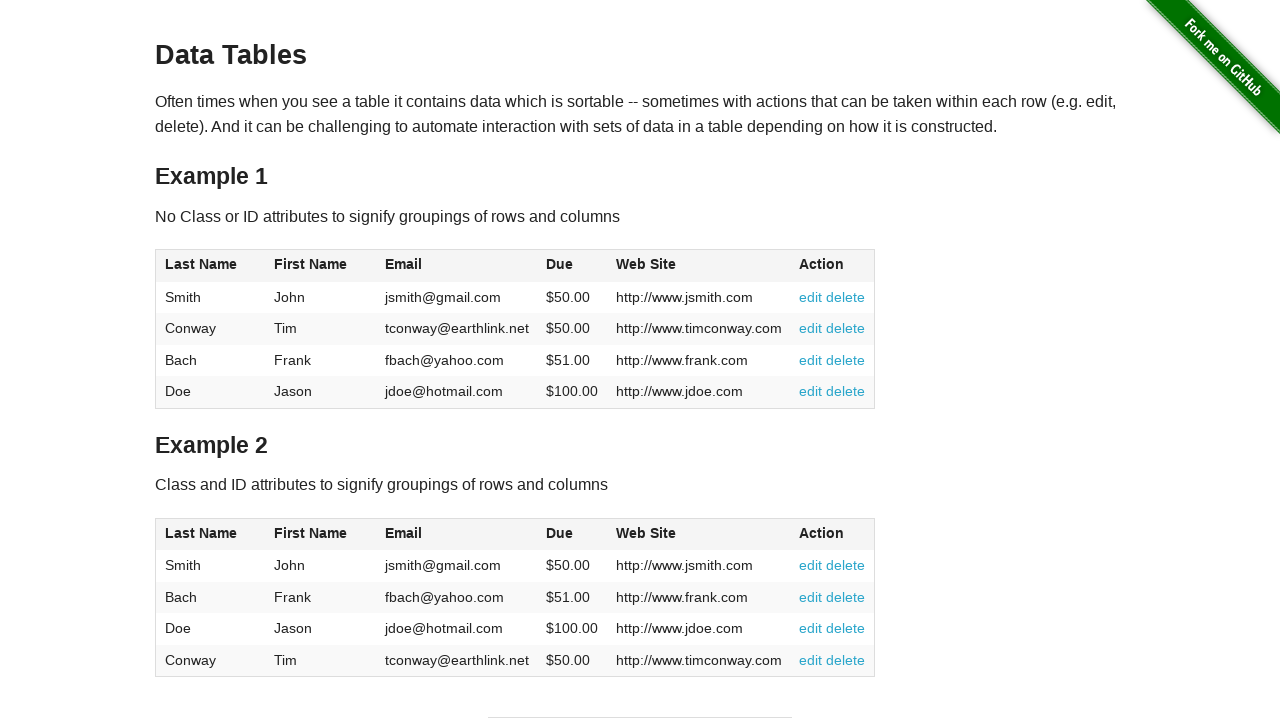

Waited for table to update after sorting column 4
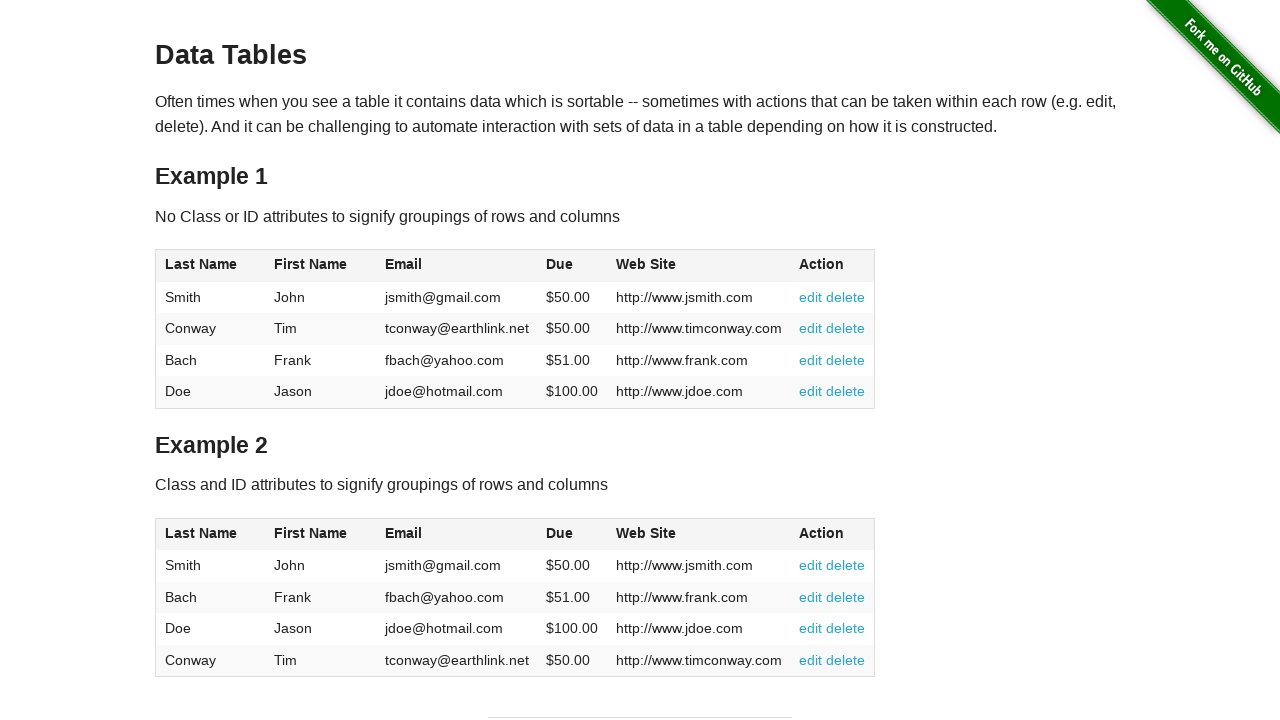

Retrieved all elements from column 4
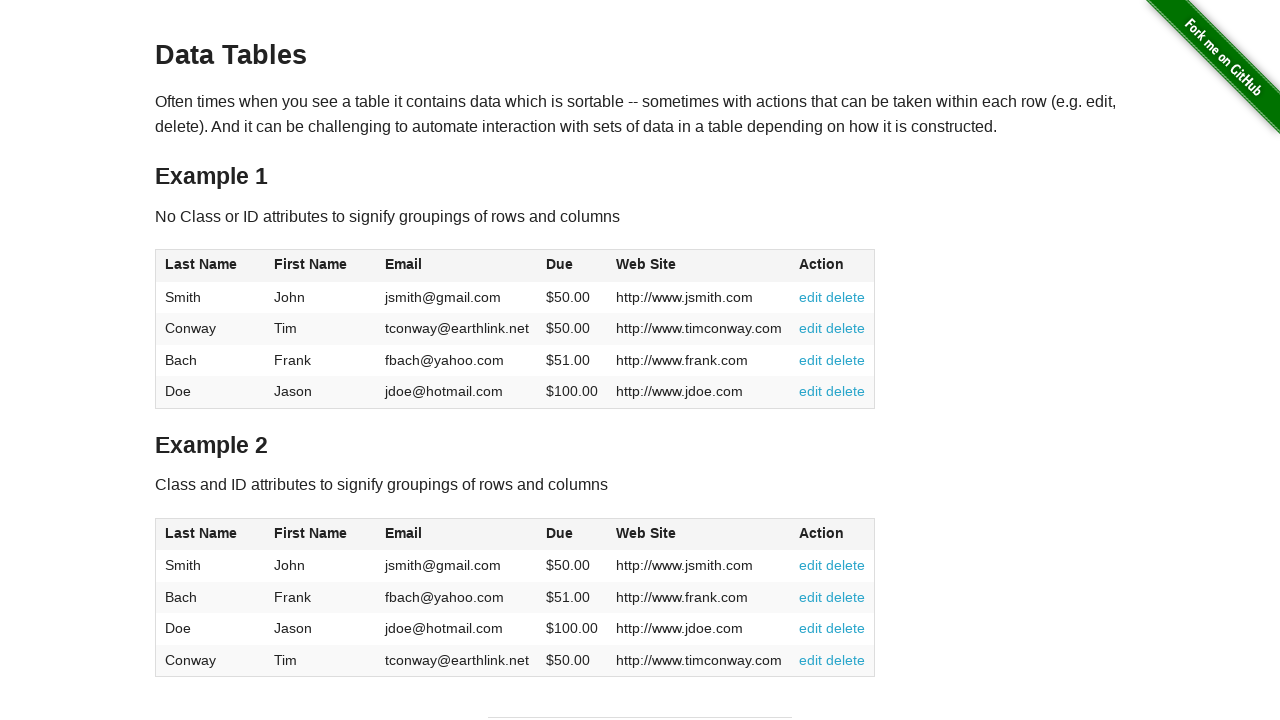

Extracted and converted price values from column 4
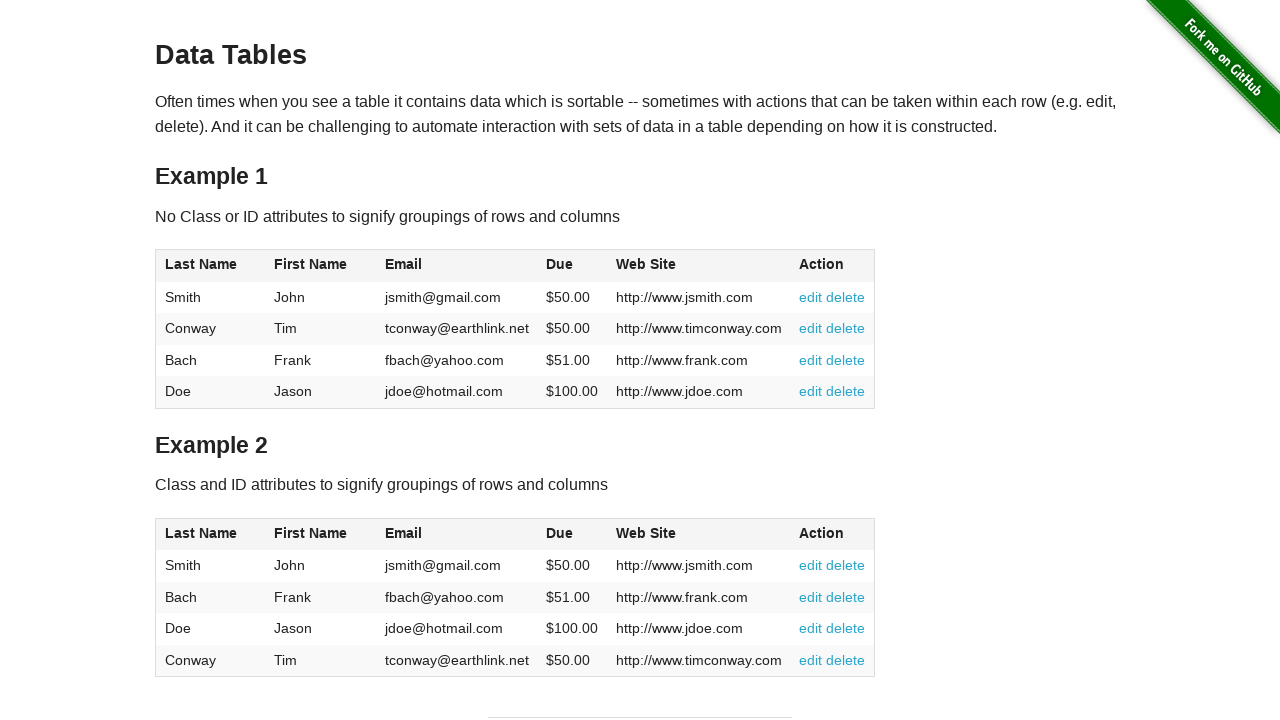

Verified that column 4 is sorted correctly
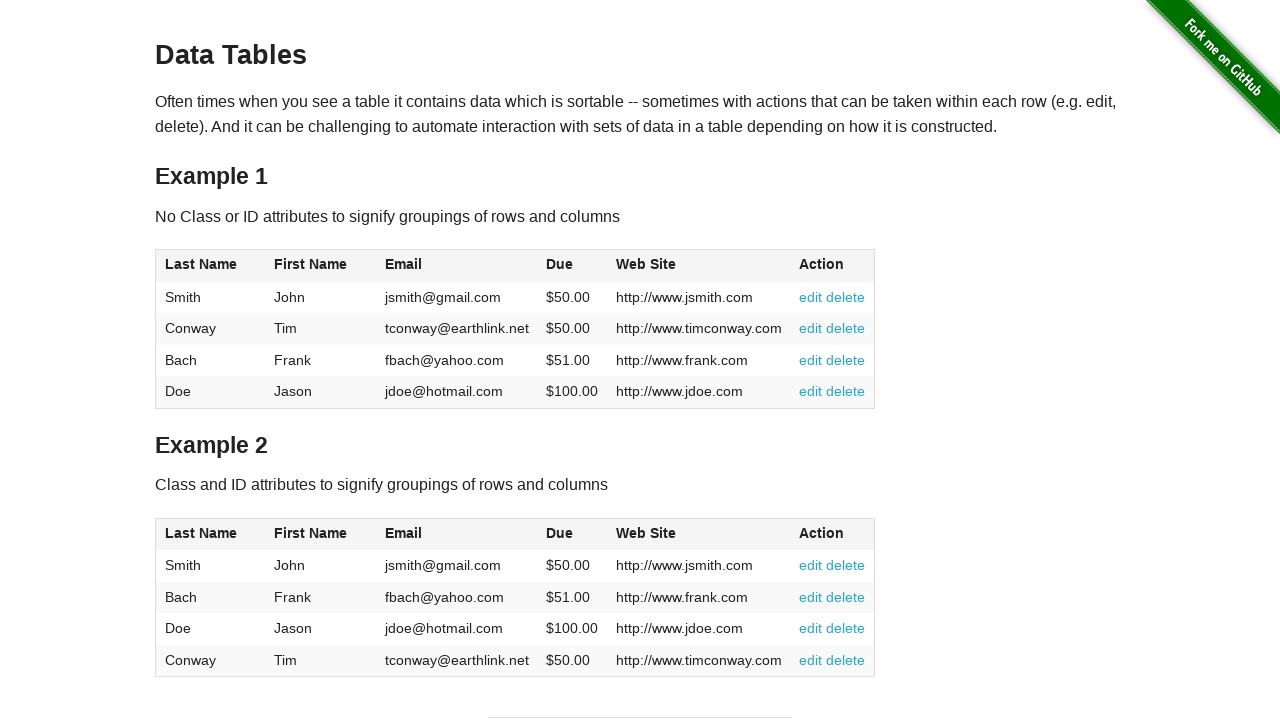

Clicked column 5 header to sort at (699, 266) on //table[@id='table1']/thead/tr/th[5]
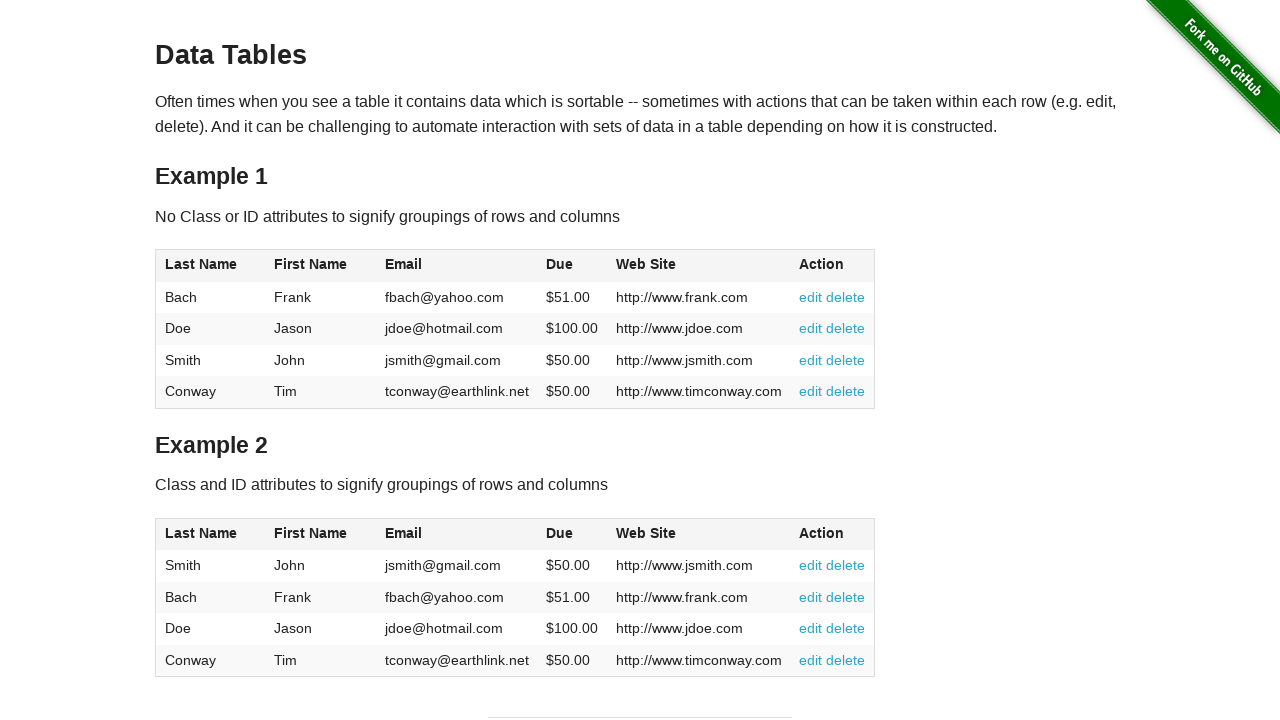

Waited for table to update after sorting column 5
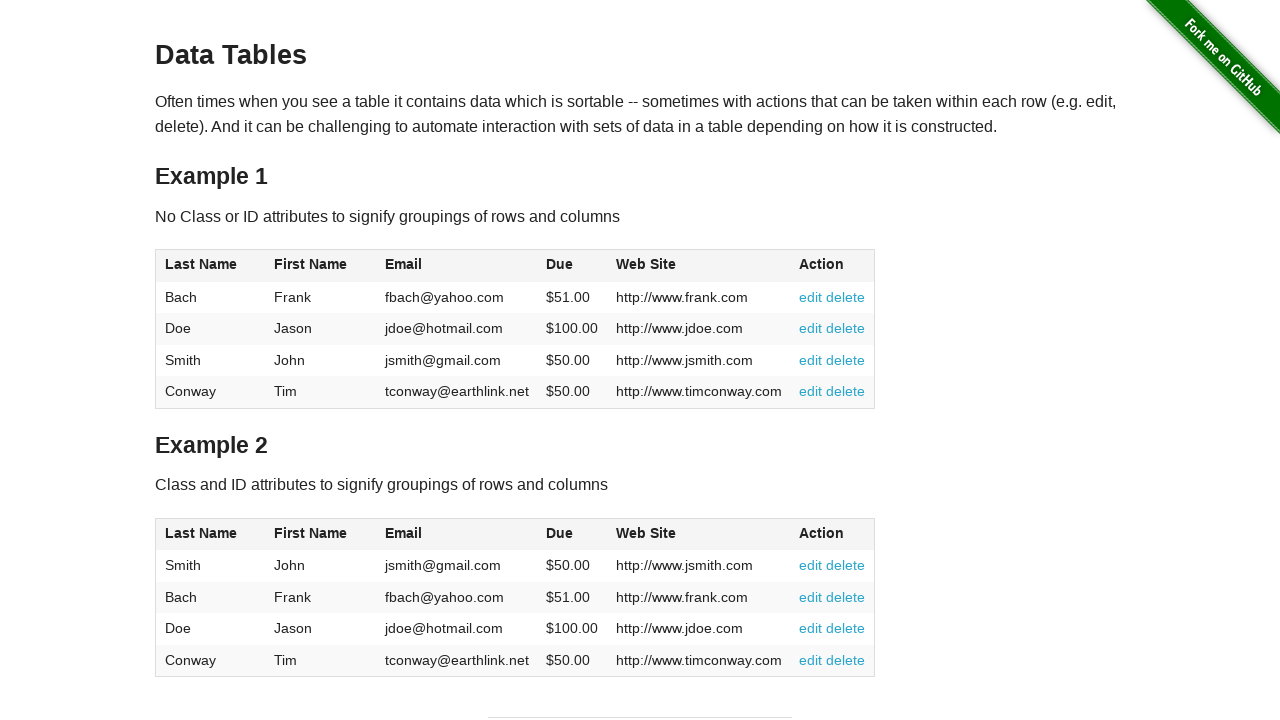

Retrieved all elements from column 5
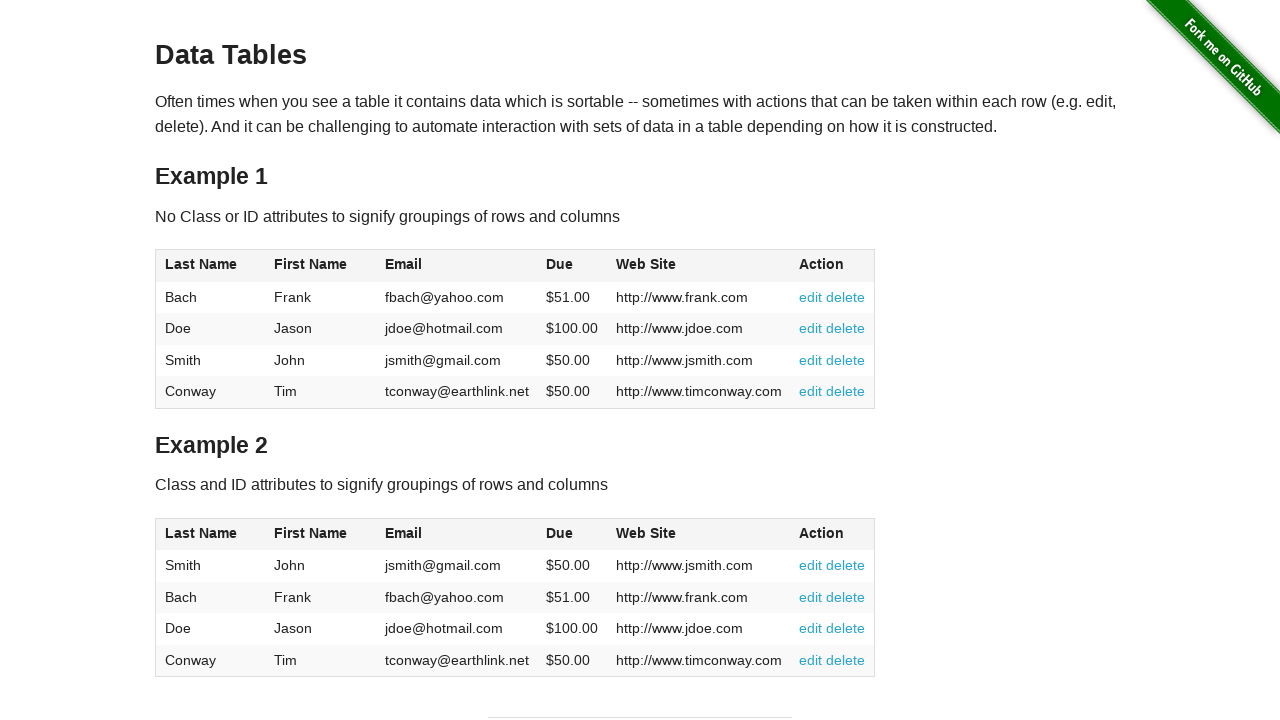

Extracted text values from column 5
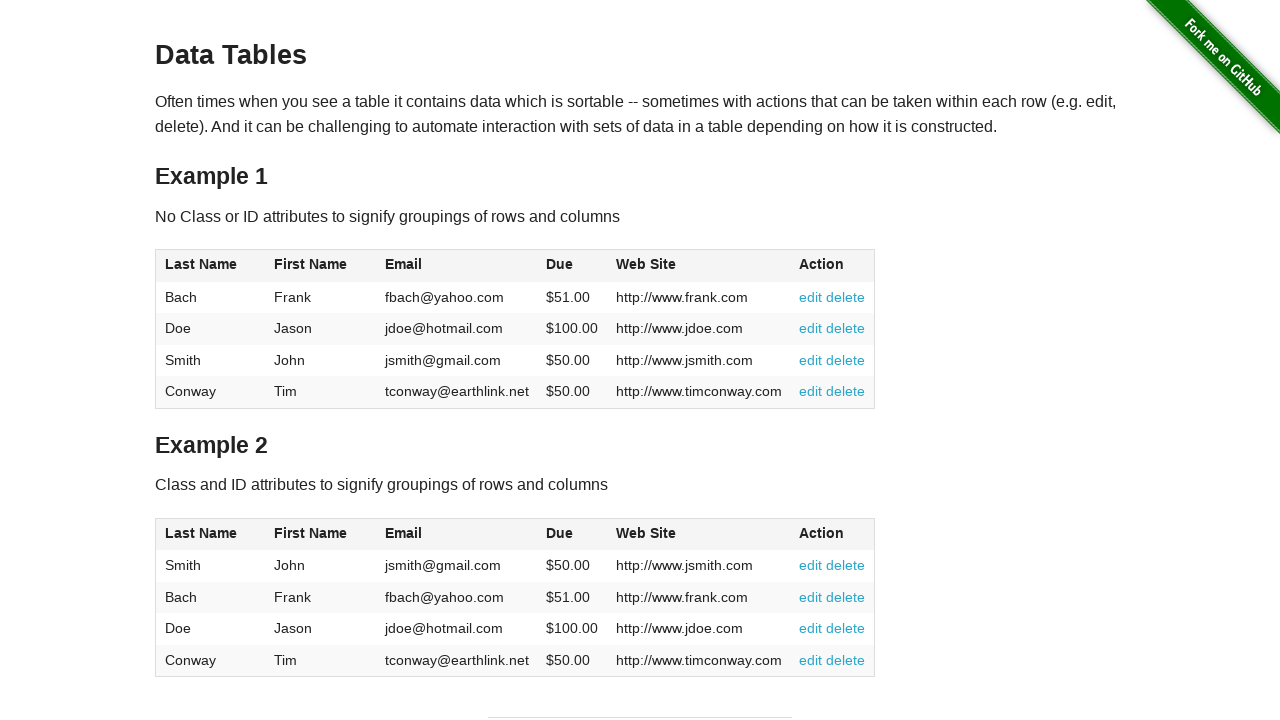

Verified that column 5 is sorted correctly
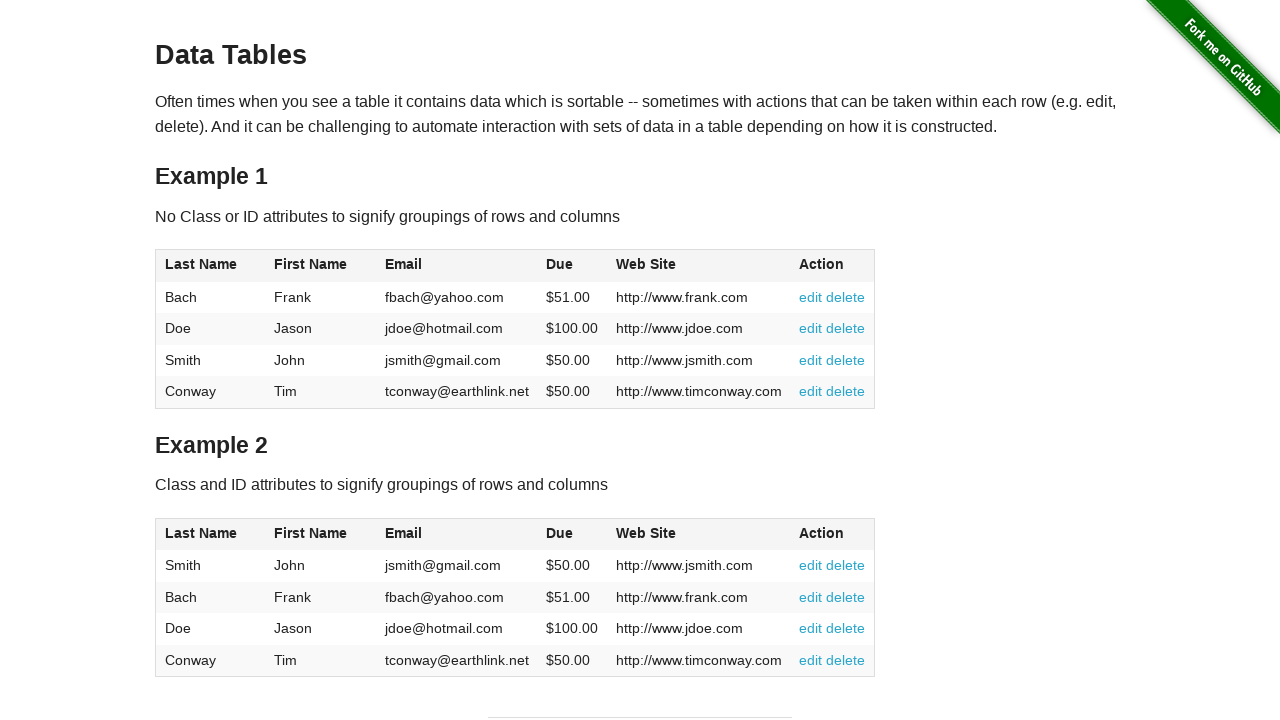

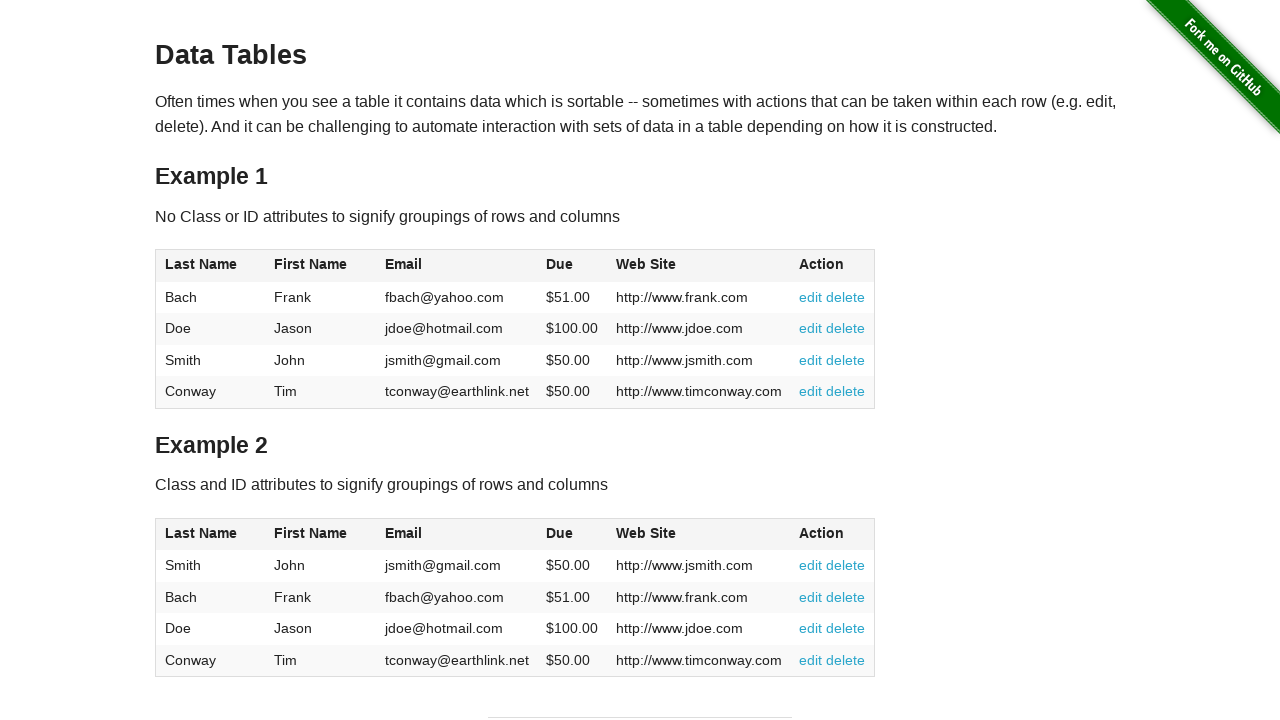